Tests radio button and checkbox selection by clicking and verifying their selected state

Starting URL: https://automationfc.github.io/basic-form/index.html

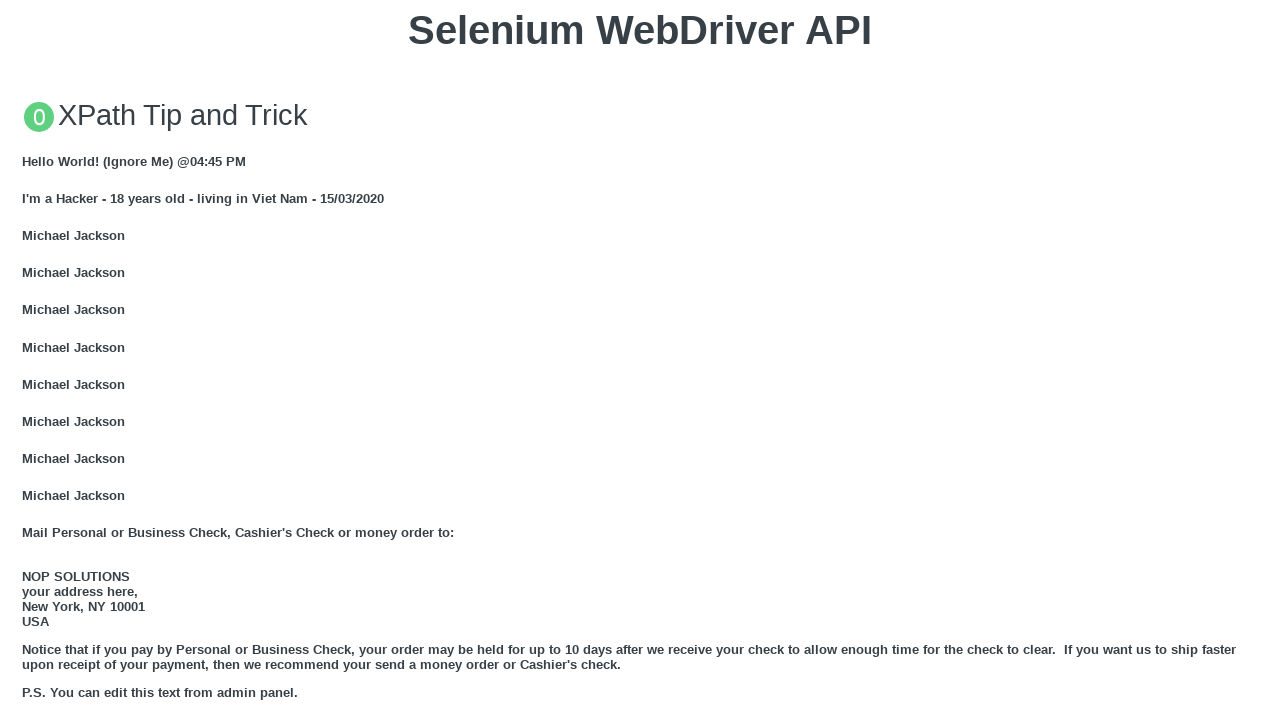

Clicked 'Under 18' radio button at (28, 360) on xpath=//input[@id='under_18']
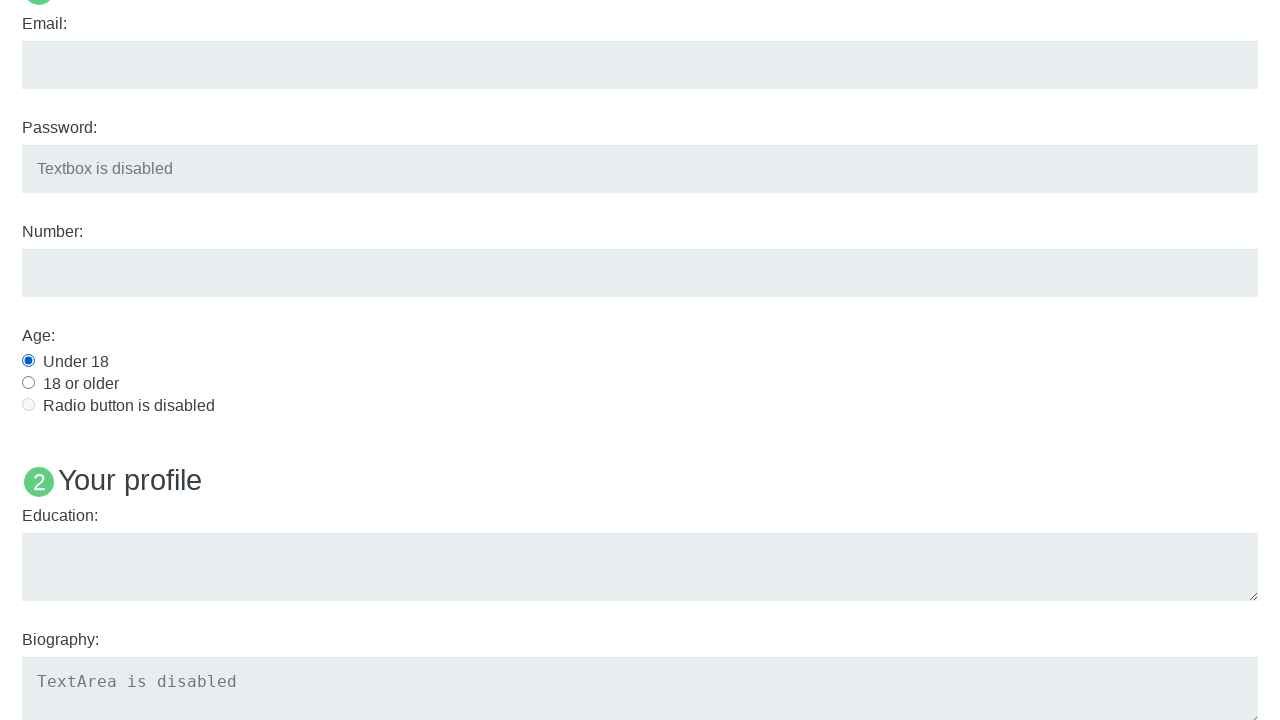

Verified 'Under 18' radio button is selected
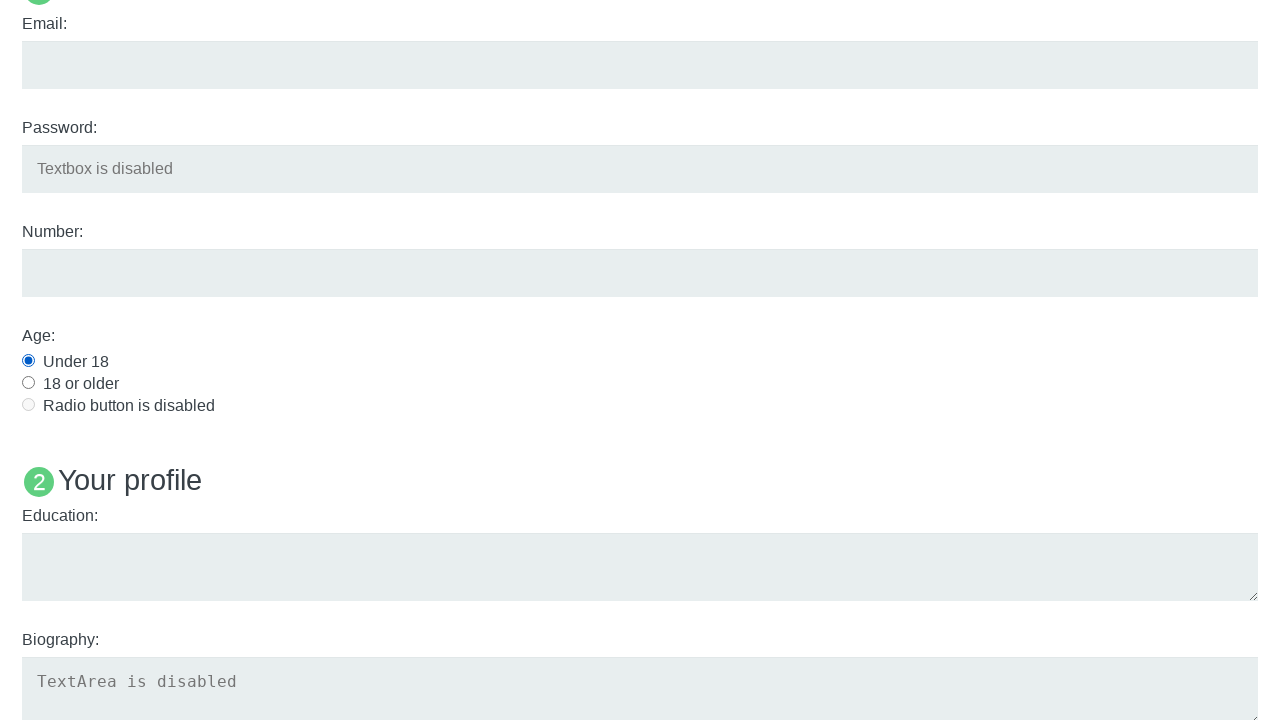

Clicked Java checkbox to select it at (28, 361) on xpath=//input[@id='java']
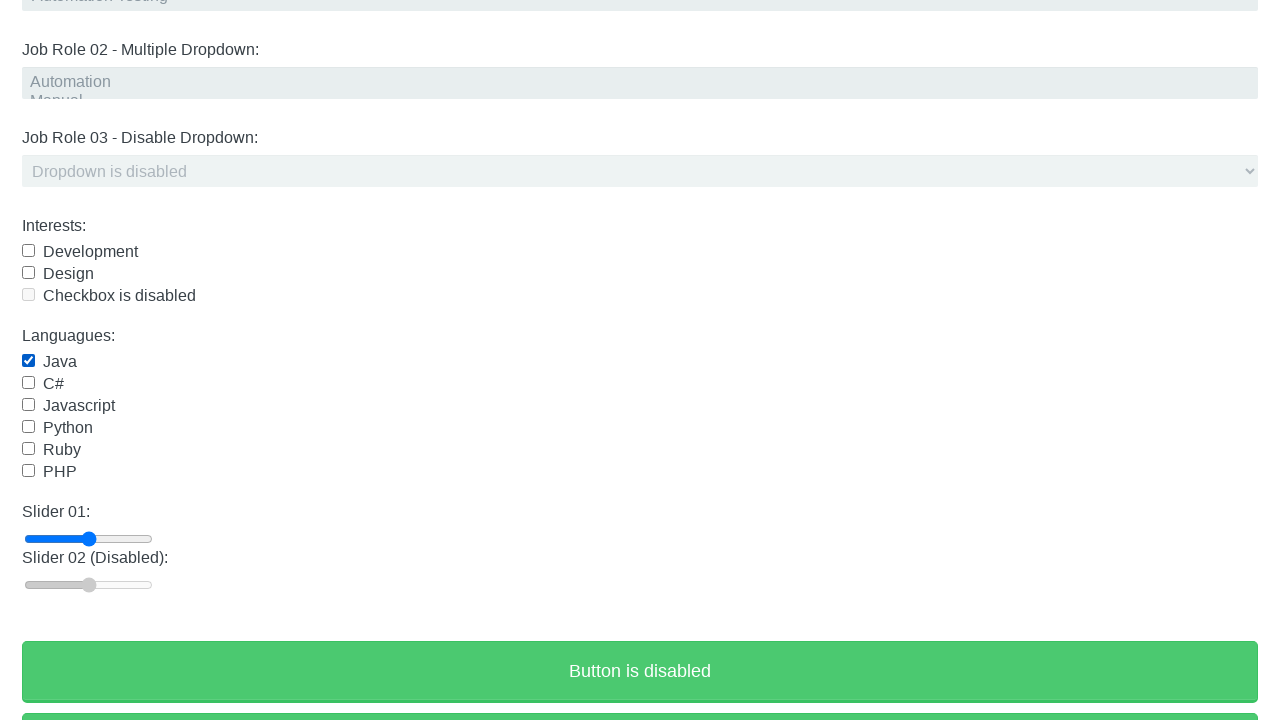

Verified Java checkbox is selected
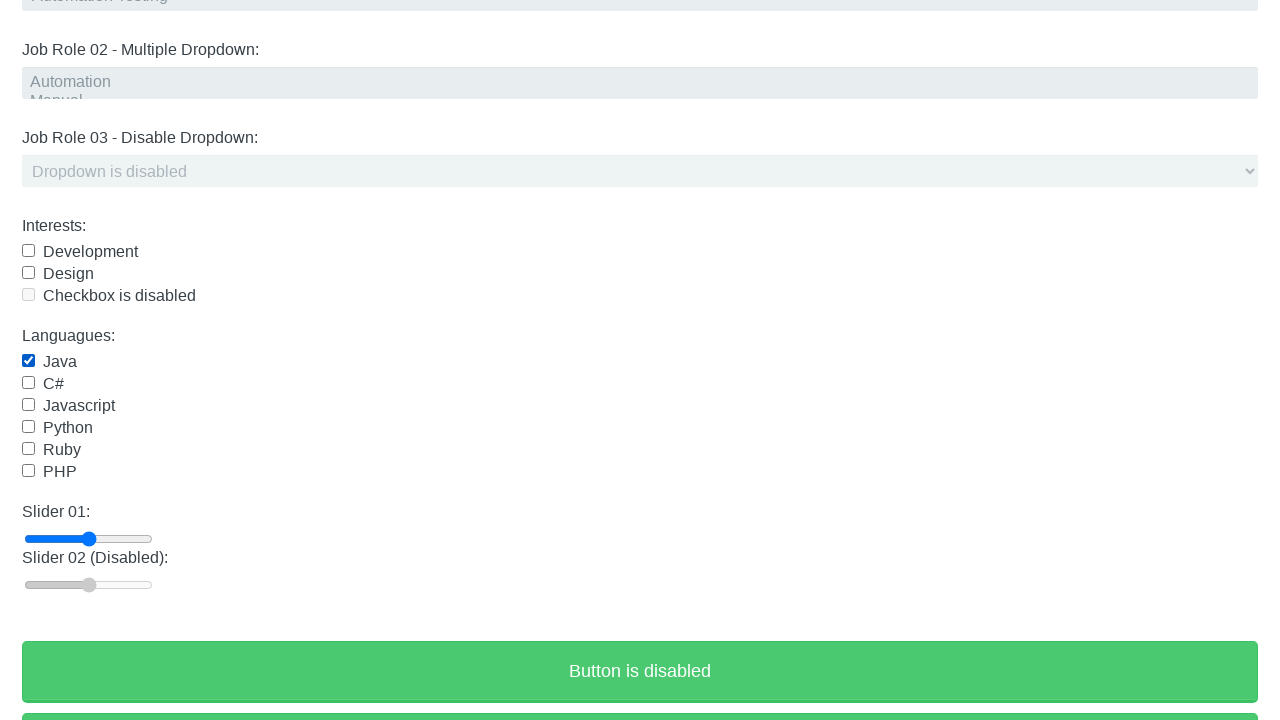

Clicked Java checkbox again to deselect it at (28, 361) on xpath=//input[@id='java']
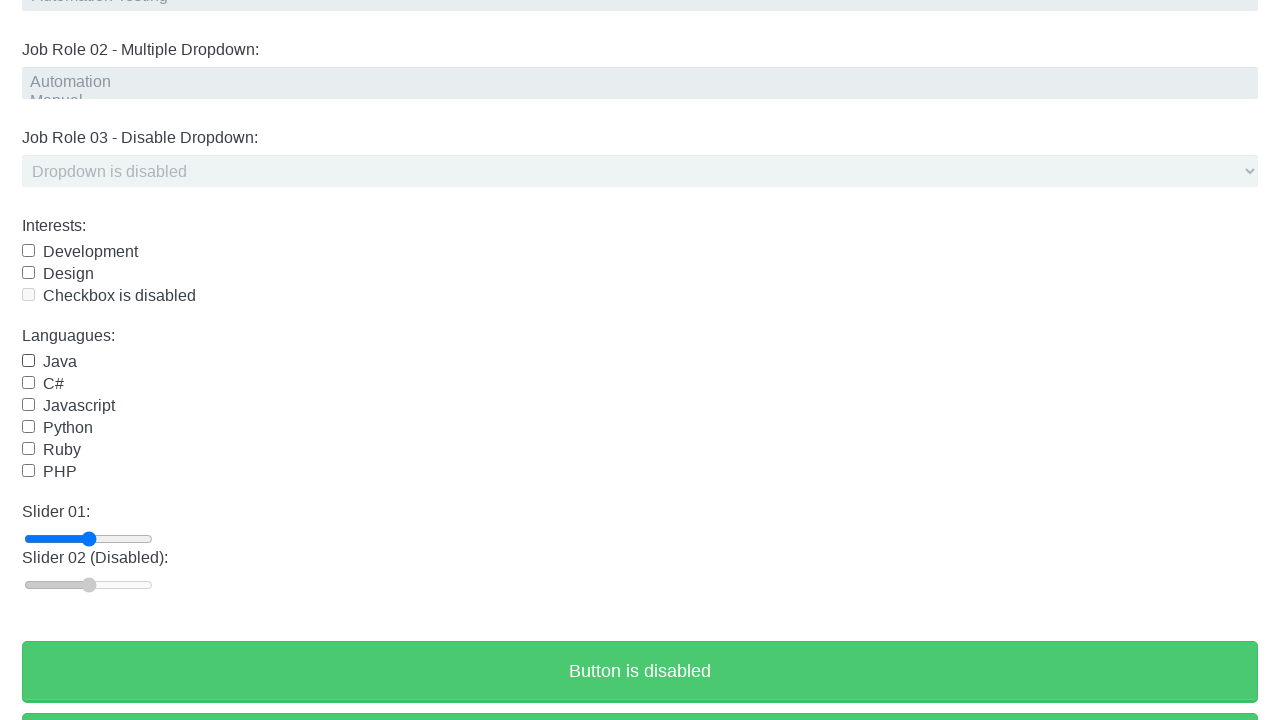

Verified Java checkbox is deselected
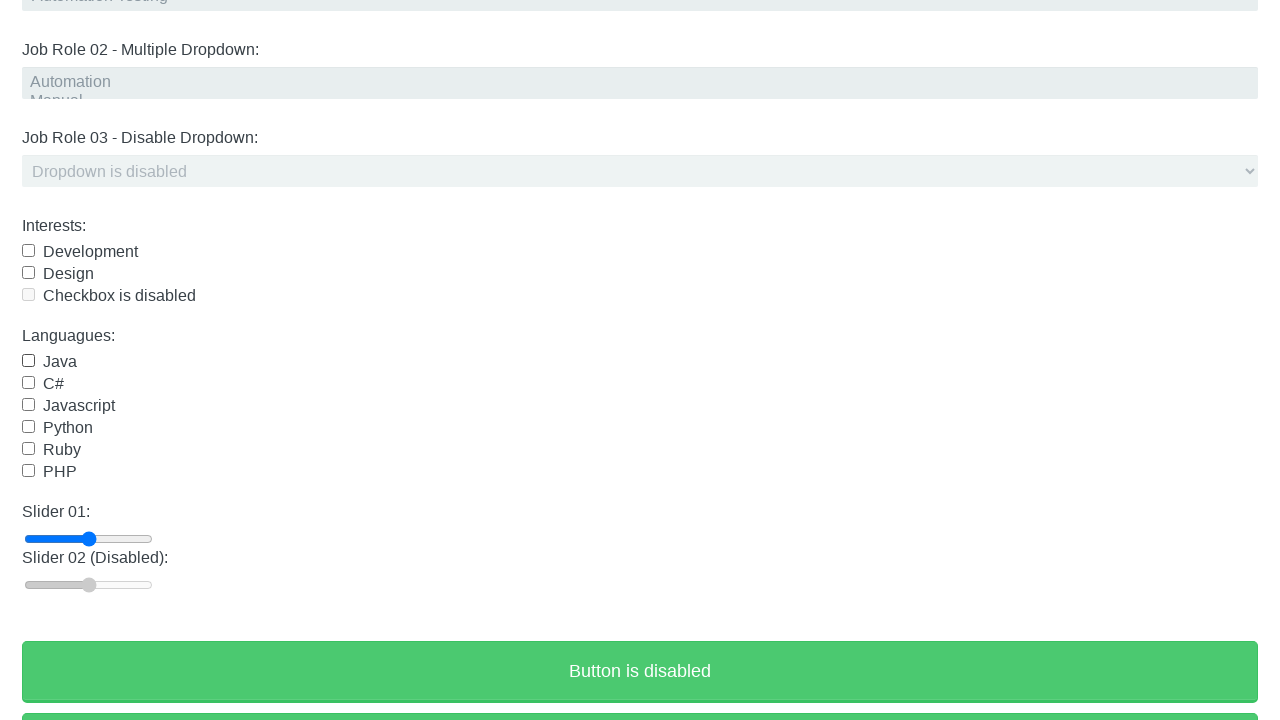

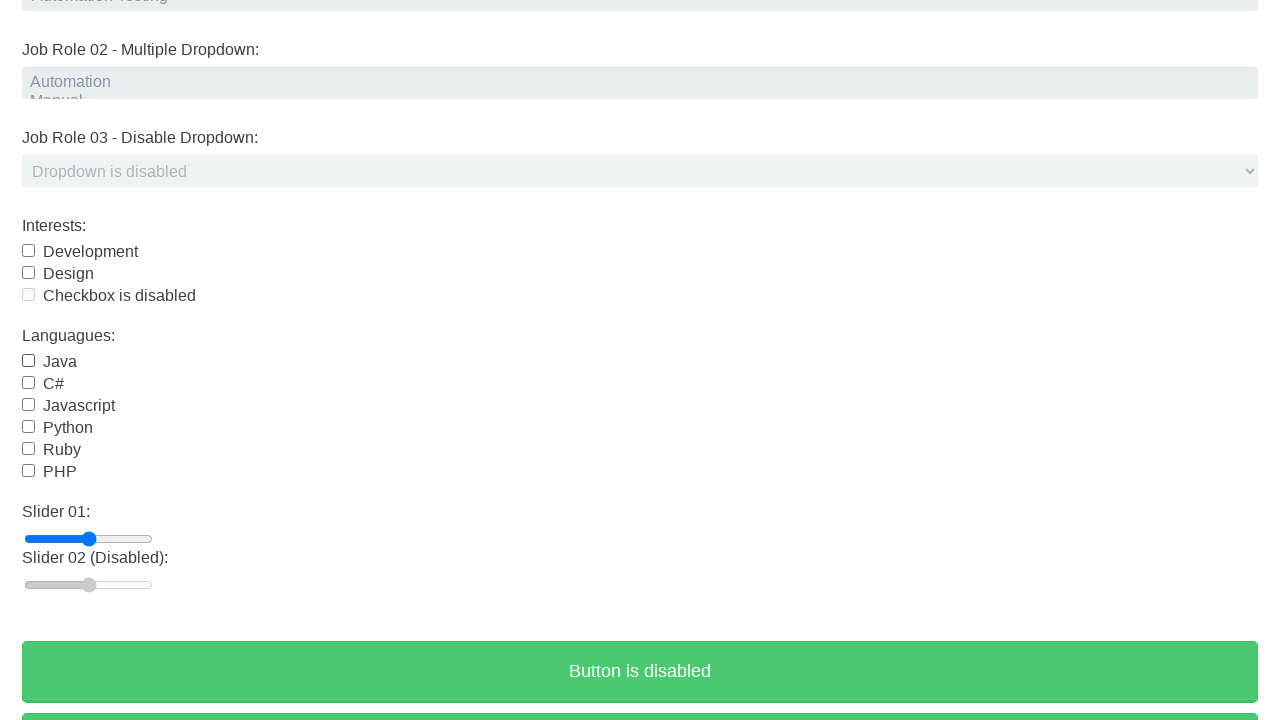